Tests registration form validation by providing an invalid email format

Starting URL: https://www.sharelane.com/cgi-bin/register.py

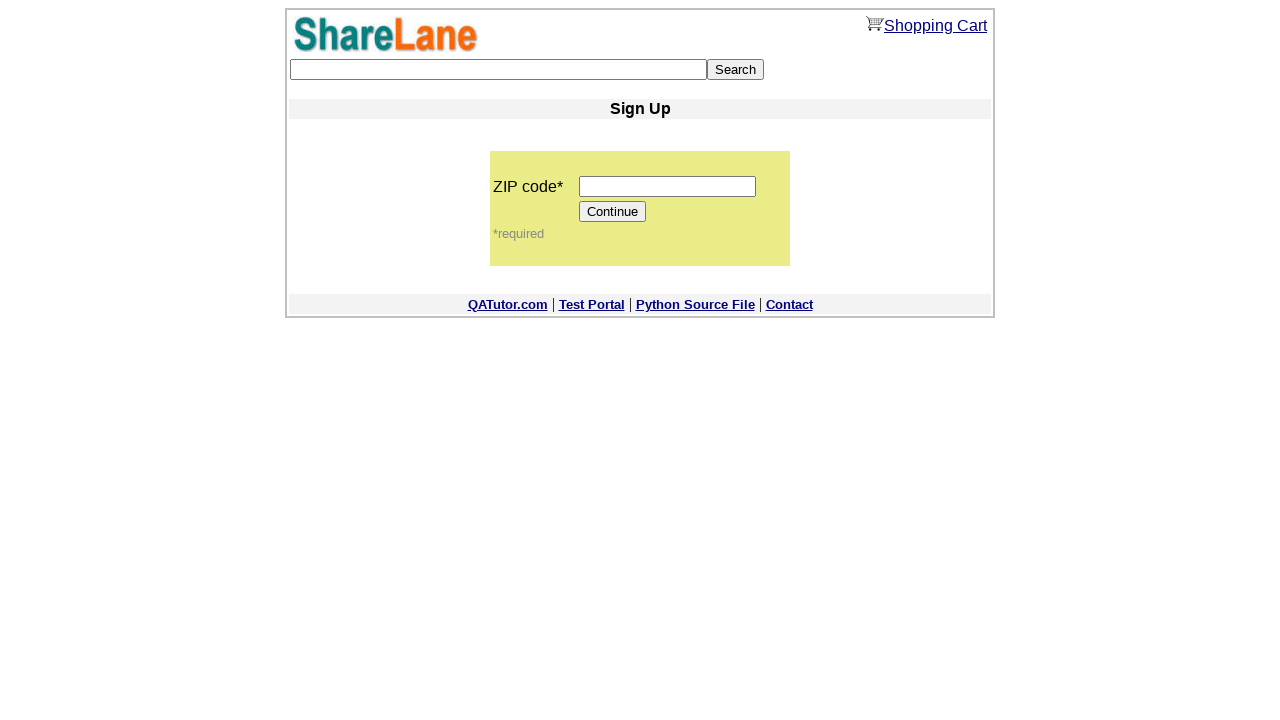

Filled zip code field with '55555' on input[name='zip_code']
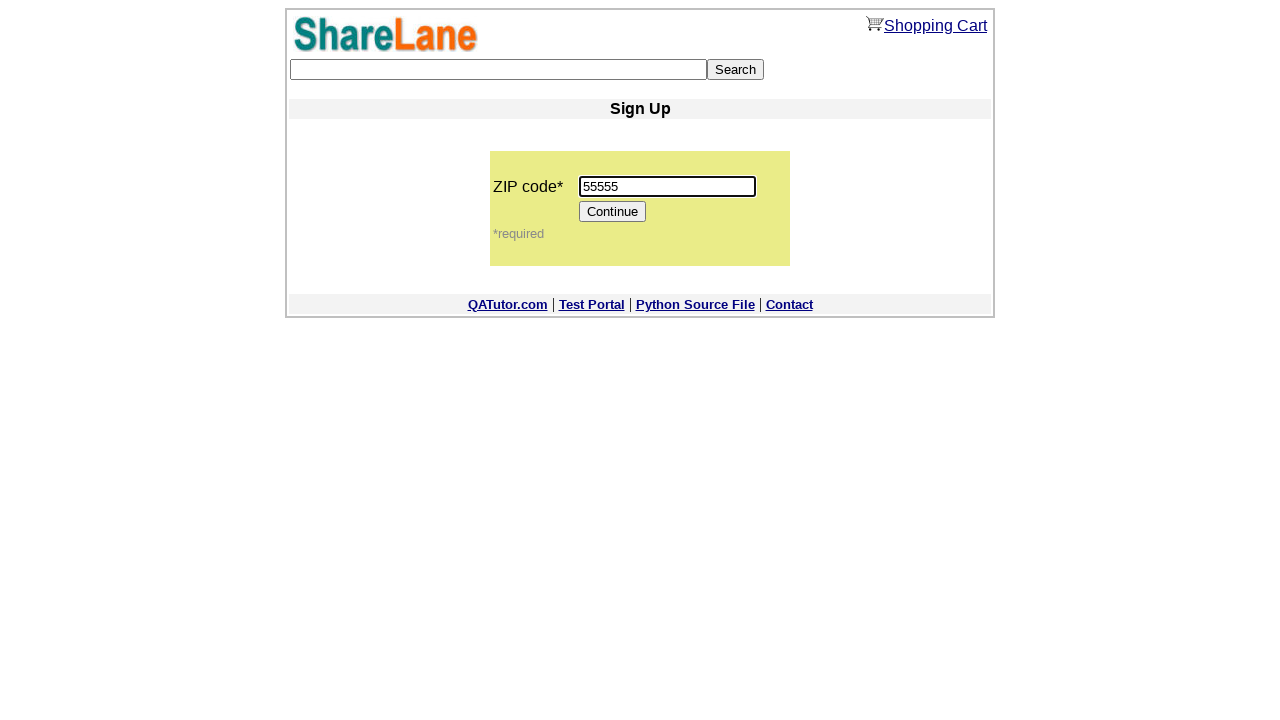

Clicked Continue button to proceed to registration form at (613, 212) on input[value='Continue']
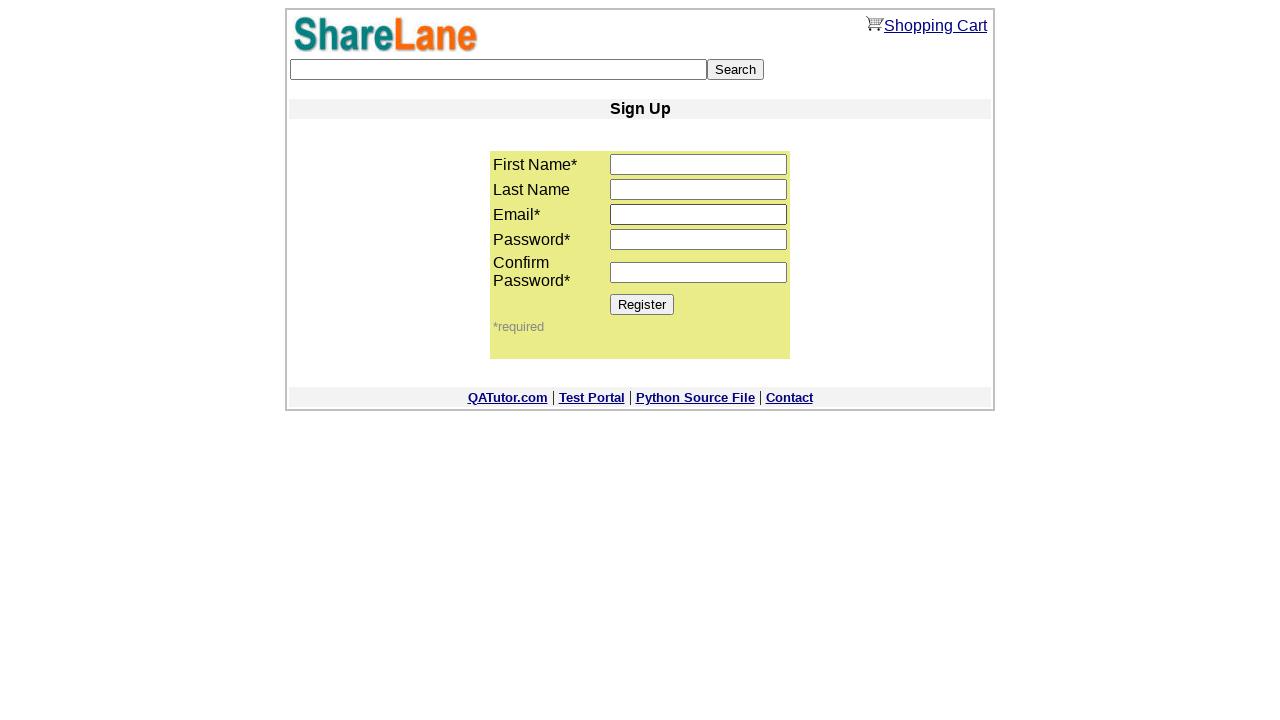

Filled first name field with 'Meg' on input[name='first_name']
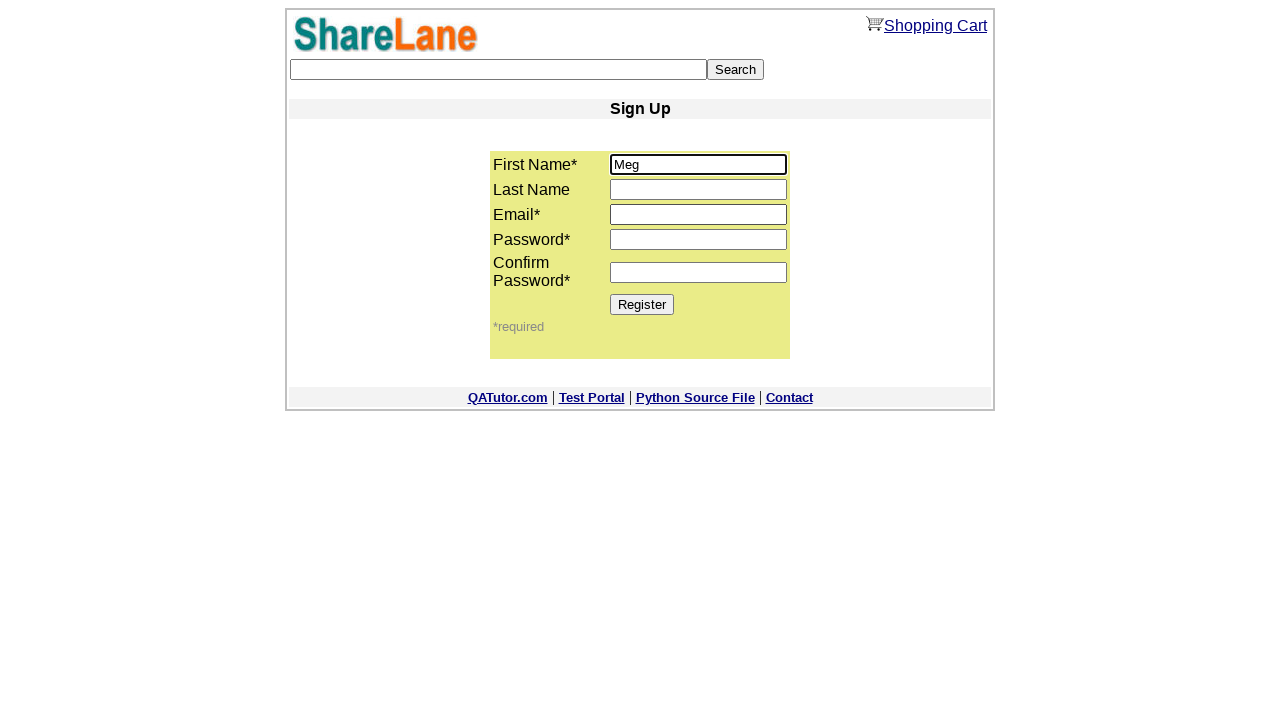

Filled last name field with 'Griffin' on input[name='last_name']
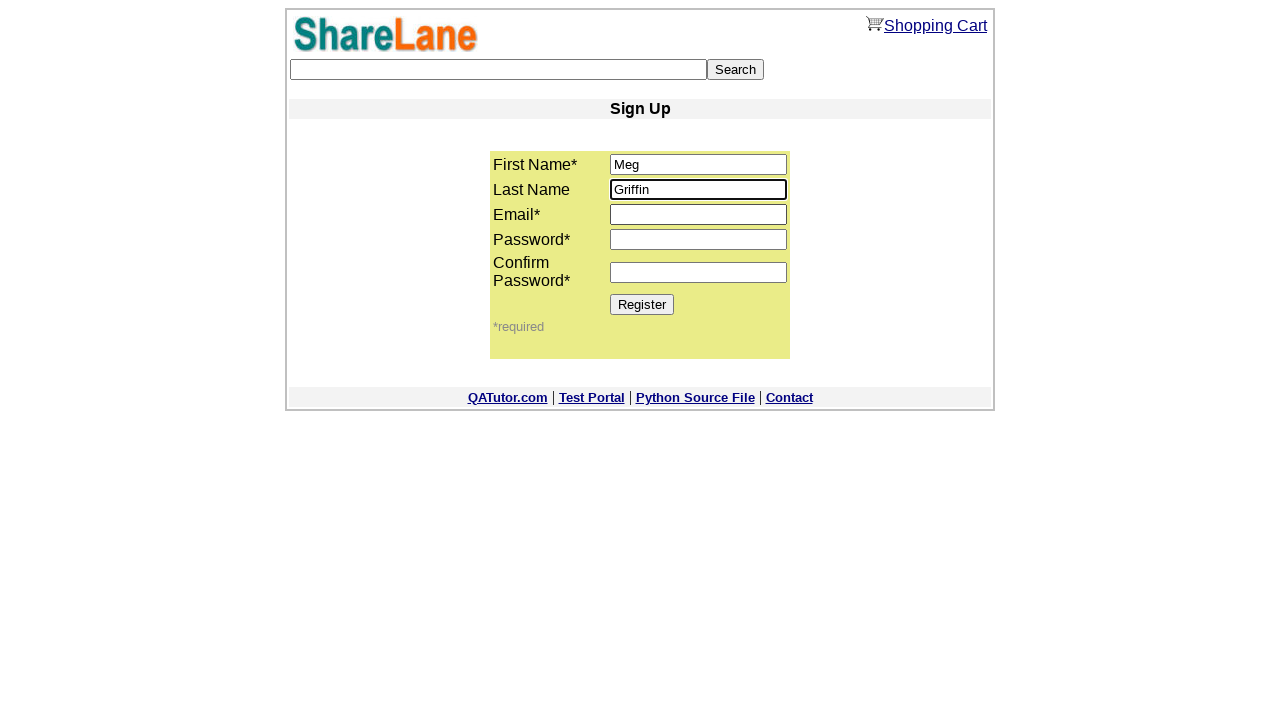

Filled email field with invalid format 'meg.griffin21gmail.com' (missing @) on input[name='email']
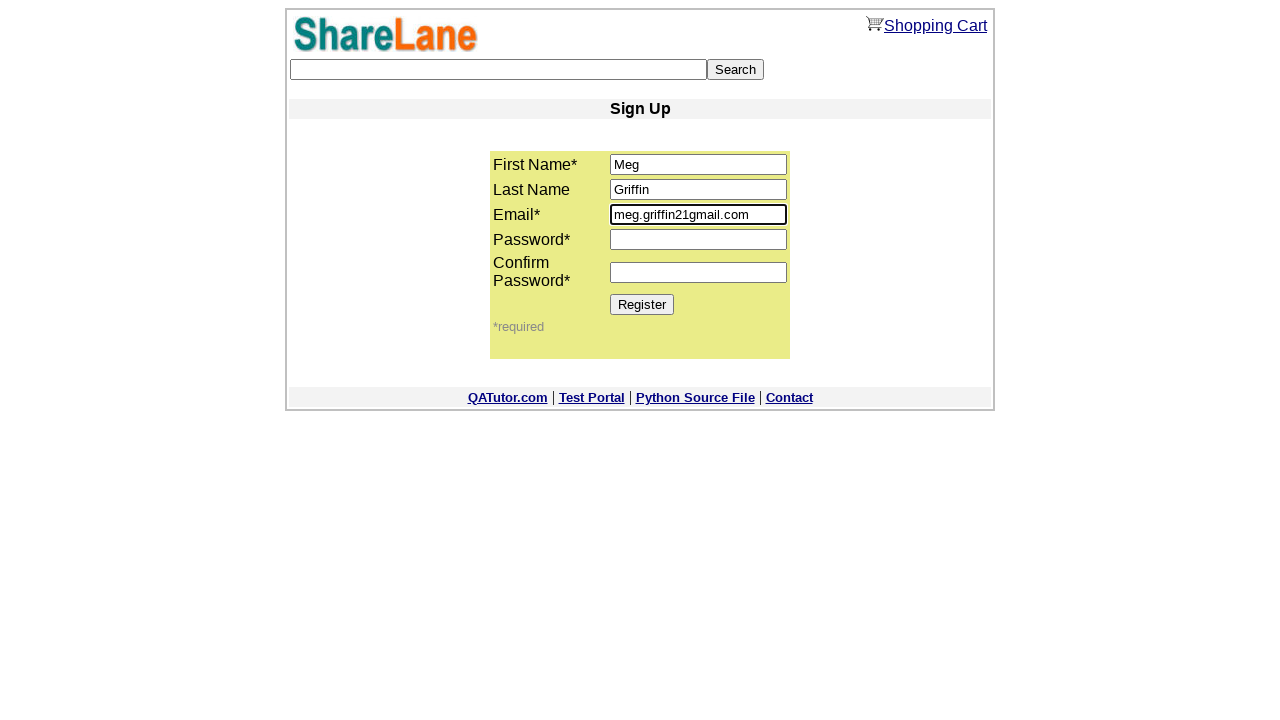

Filled password field with '1234567' on input[name='password1']
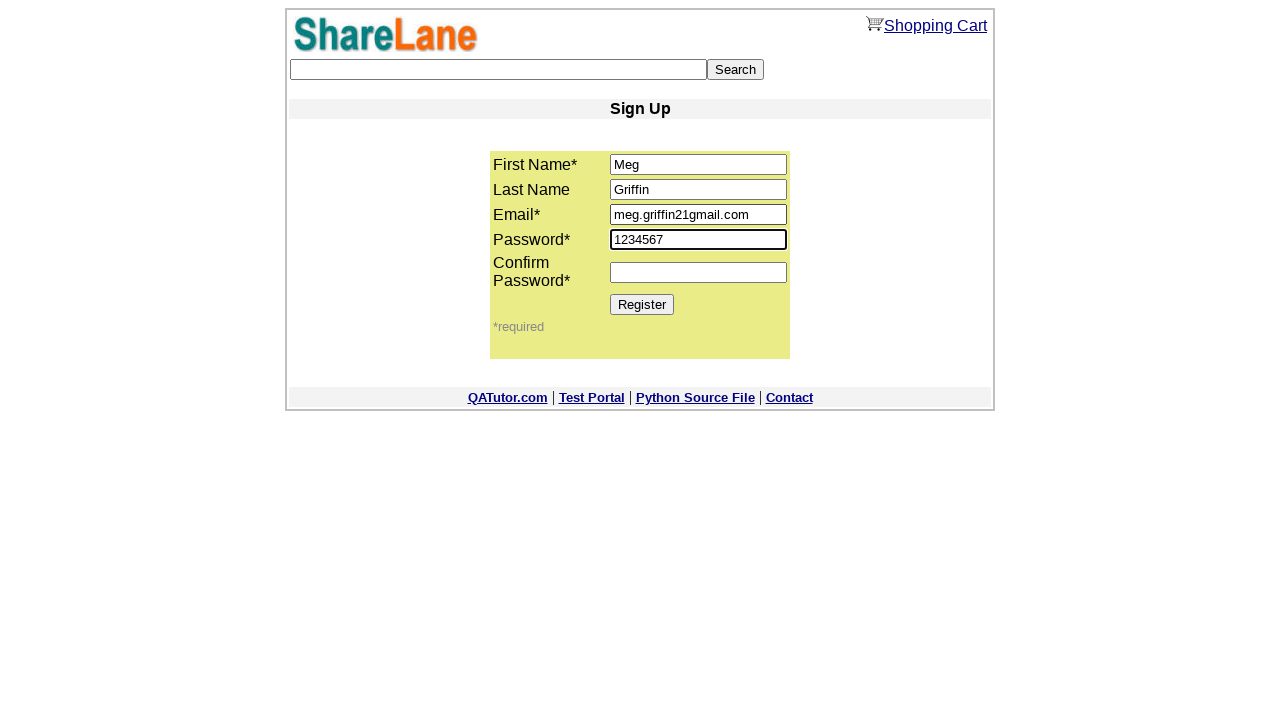

Filled password confirmation field with '1234567' on input[name='password2']
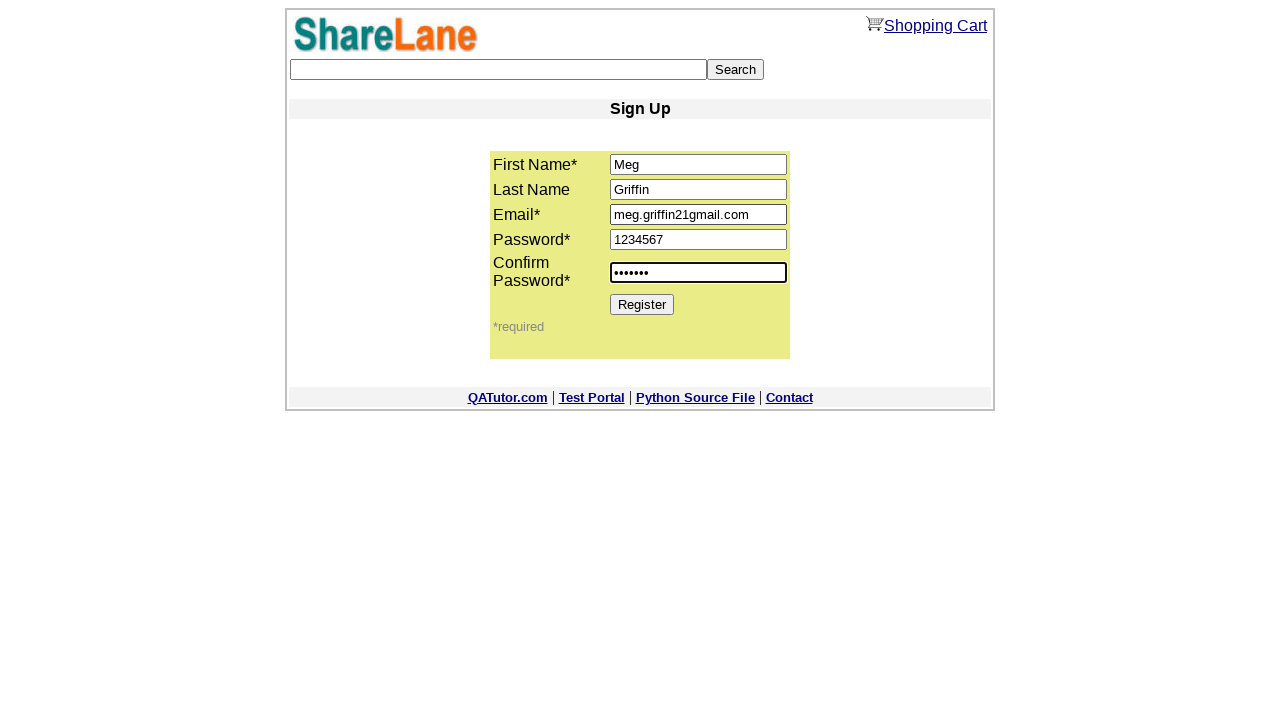

Clicked Register button with invalid email format to test validation at (642, 304) on input[value='Register']
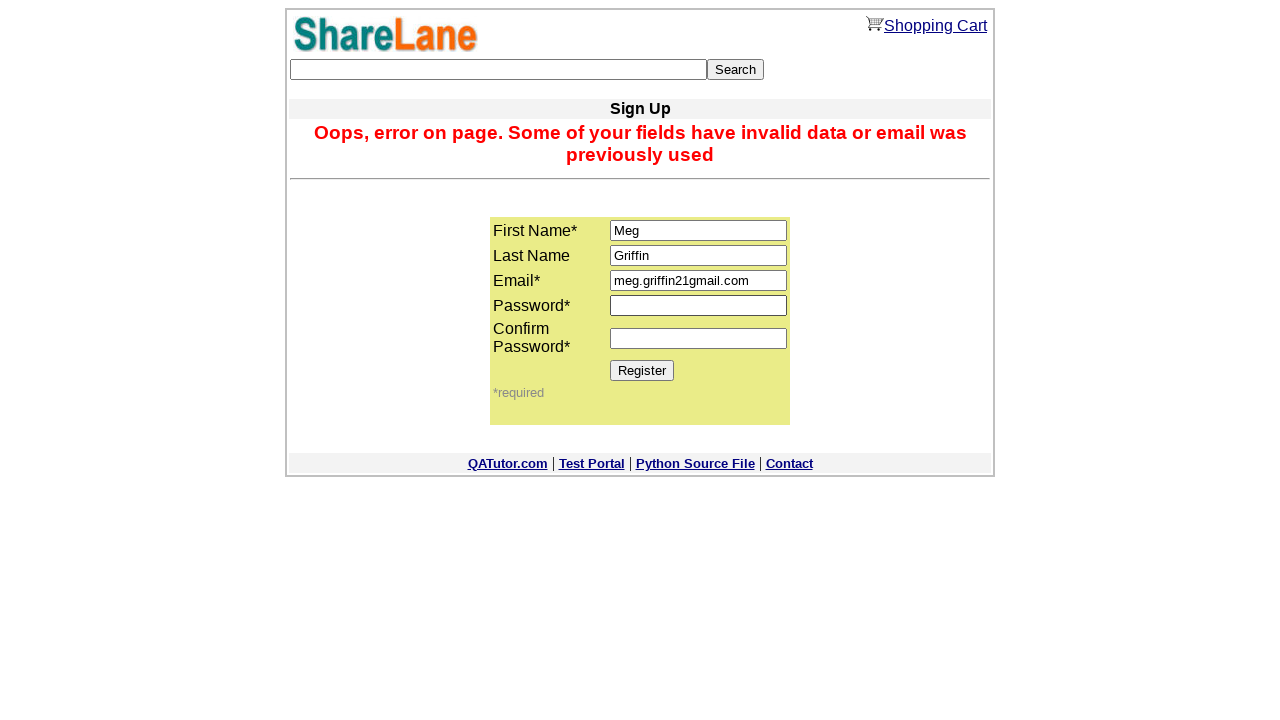

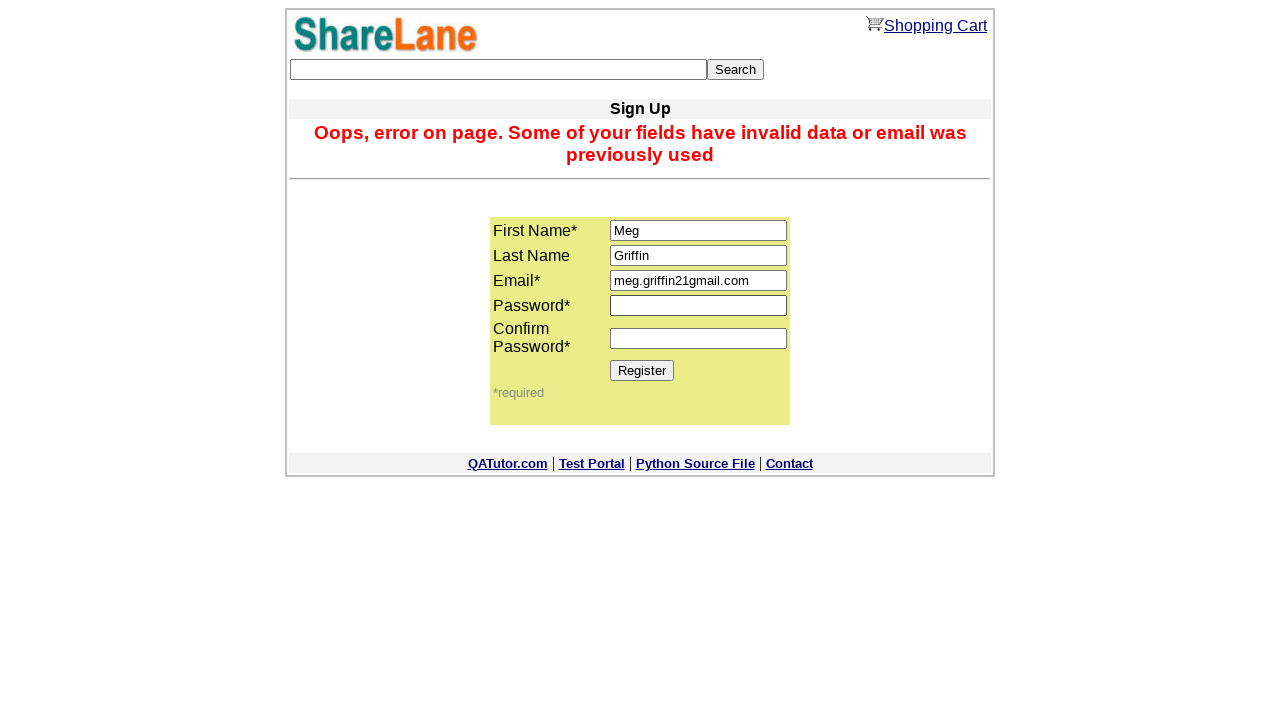